Tests working with multiple windows by clicking a link that opens a new window, then switching between the original and new window using window handle order (first/last)

Starting URL: http://the-internet.herokuapp.com/windows

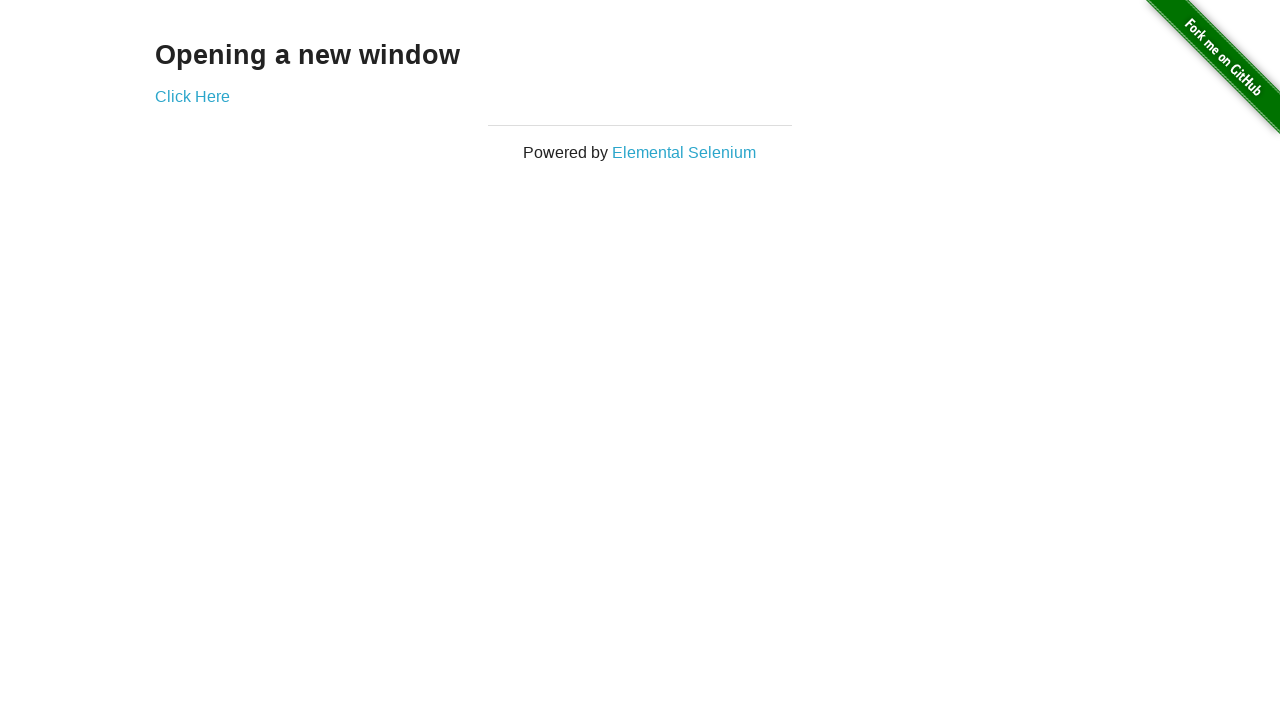

Clicked link that opens a new window at (192, 96) on .example a
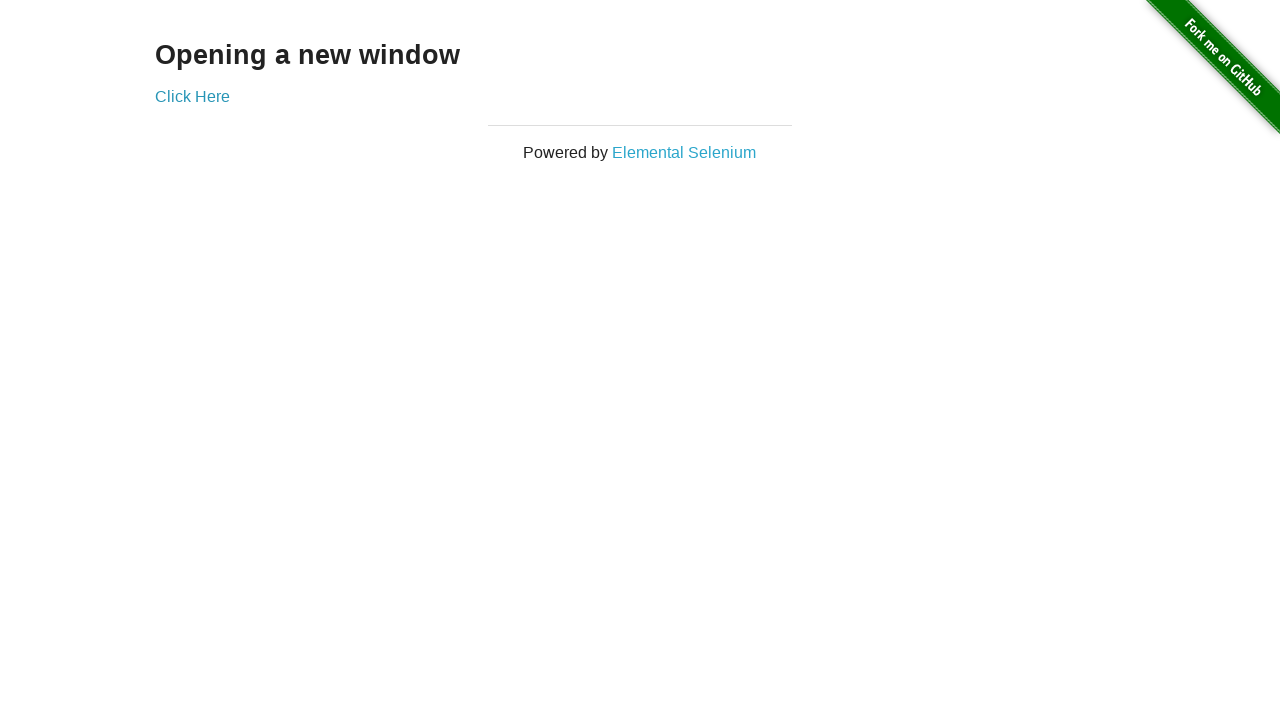

Verified original window title is not 'New Window'
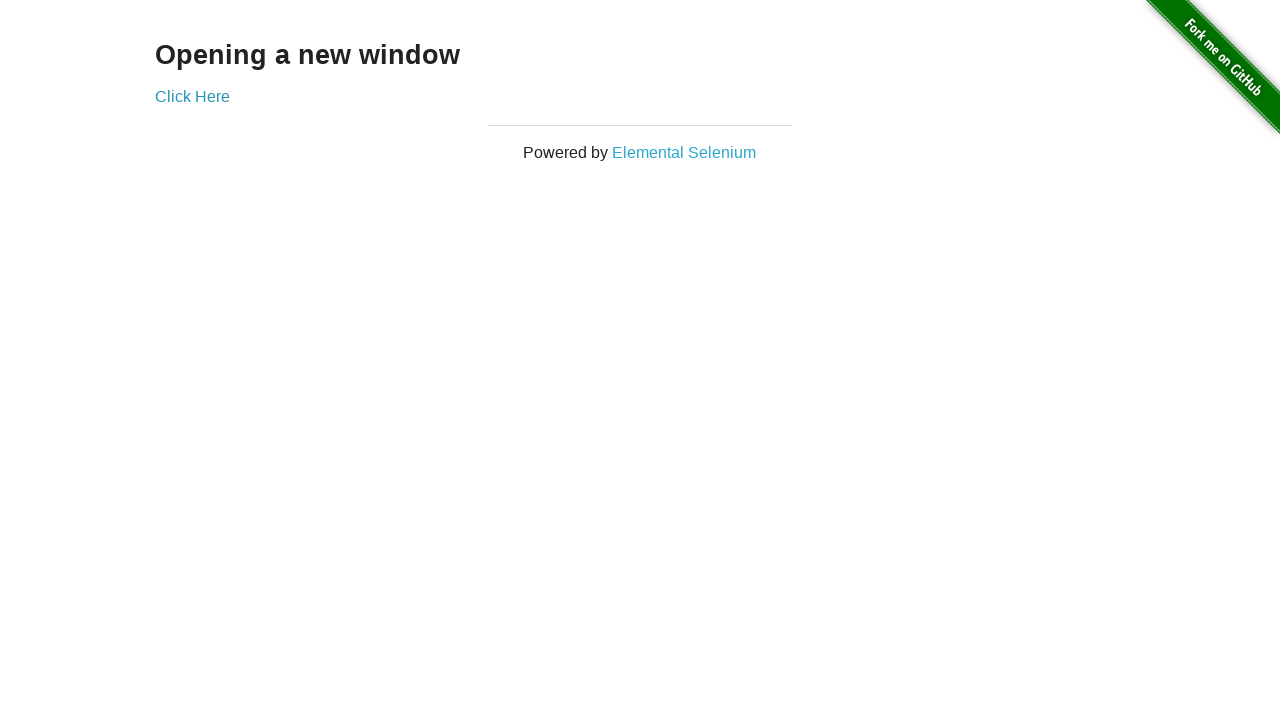

Waited for new window to load
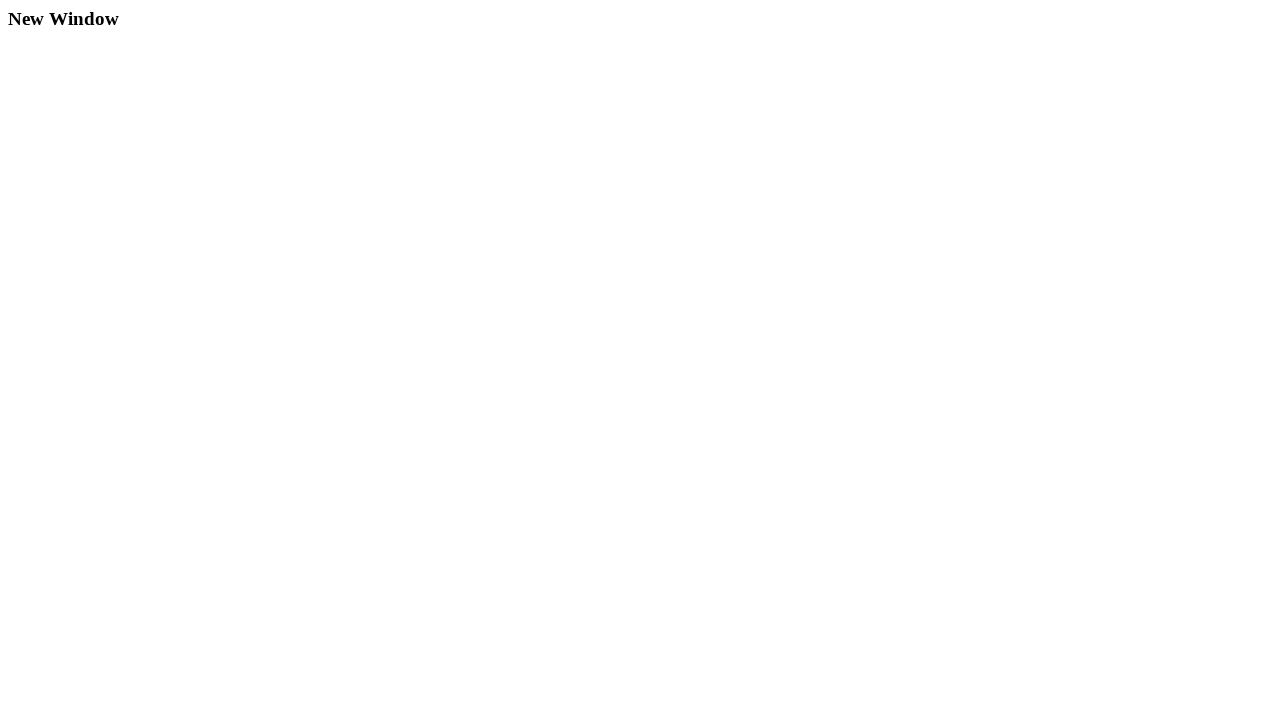

Verified new window title is 'New Window'
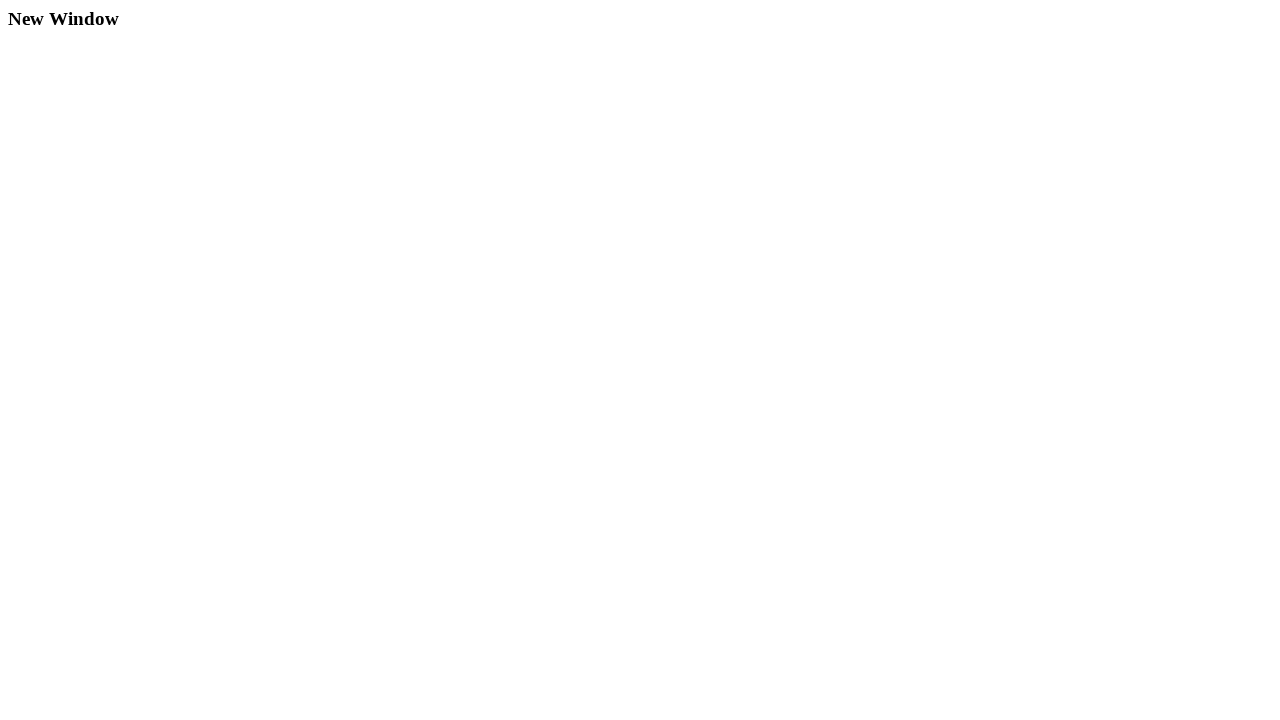

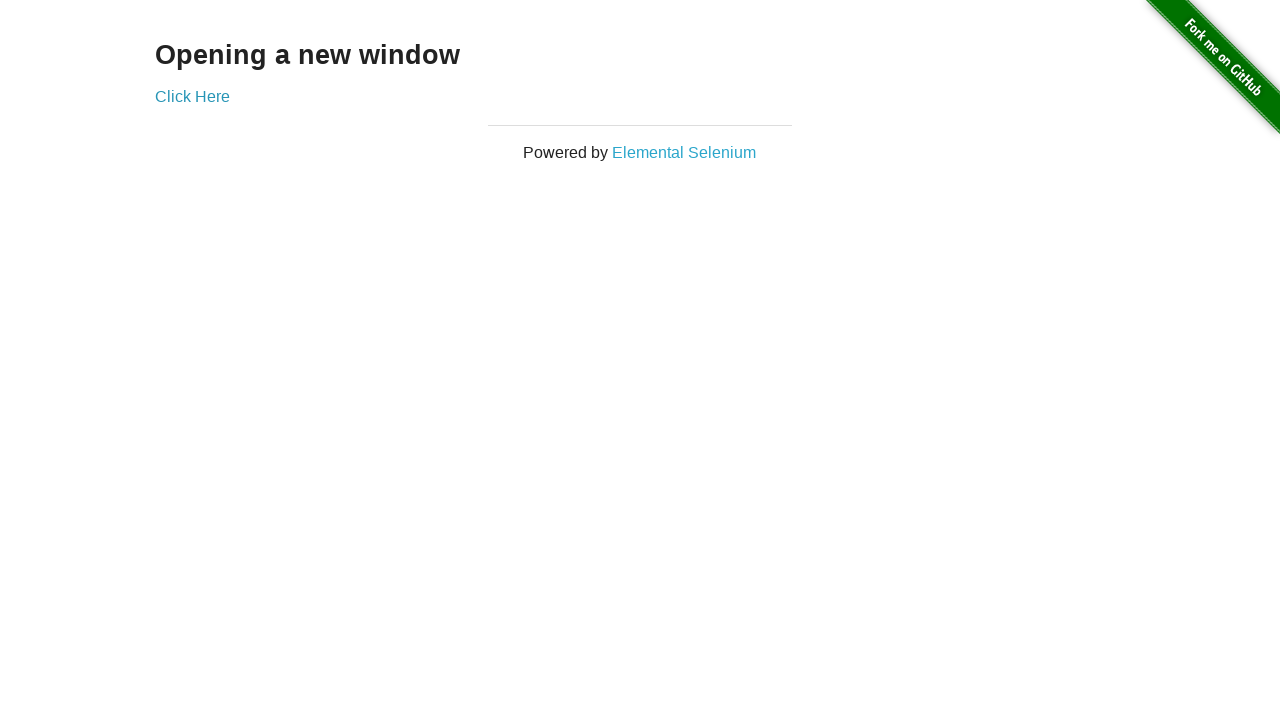